Navigates to a page with iframes, counts the total number of iframes, and switches to each iframe to read text content

Starting URL: http://the-internet.herokuapp.com/iframe

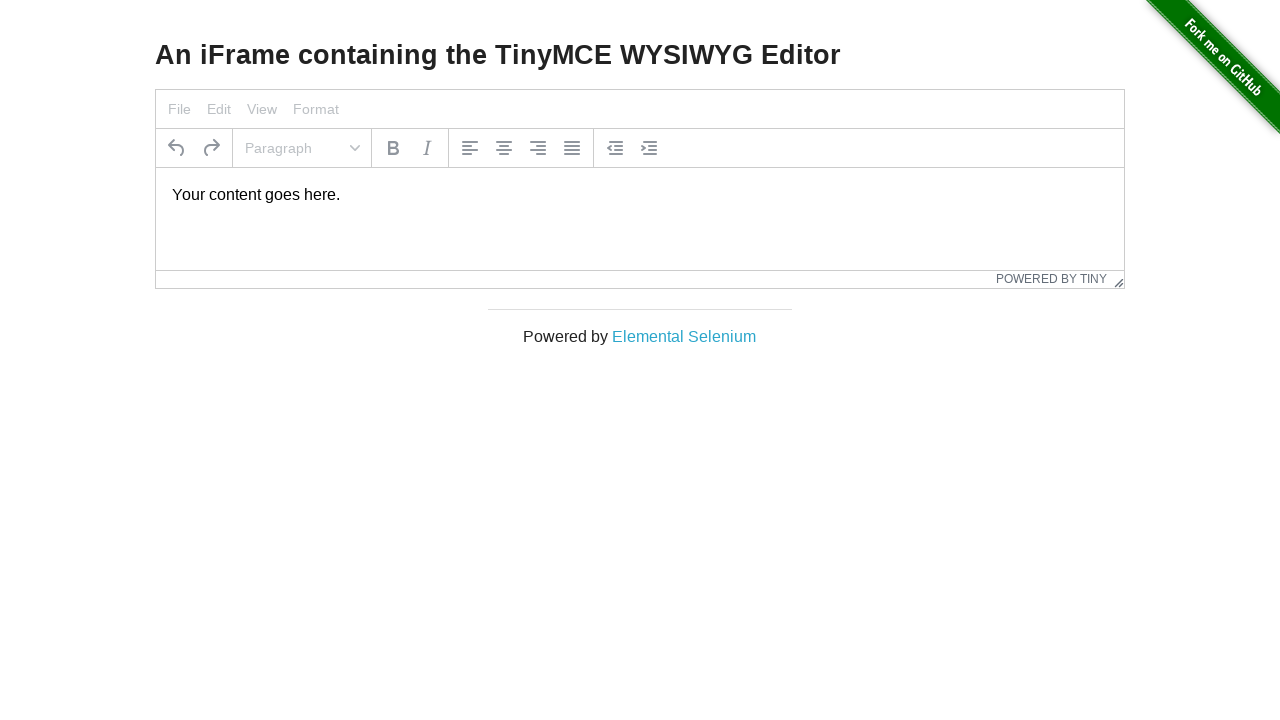

Navigated to iframe test page
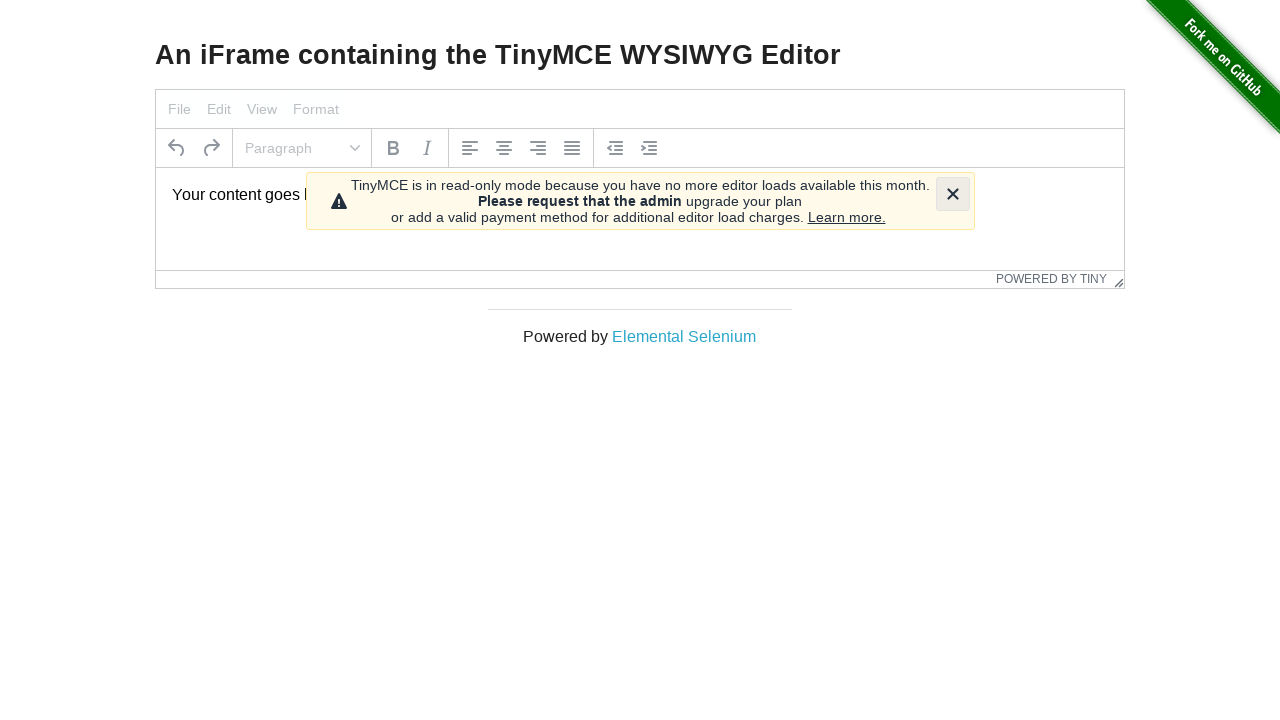

Located all iframe elements on the page
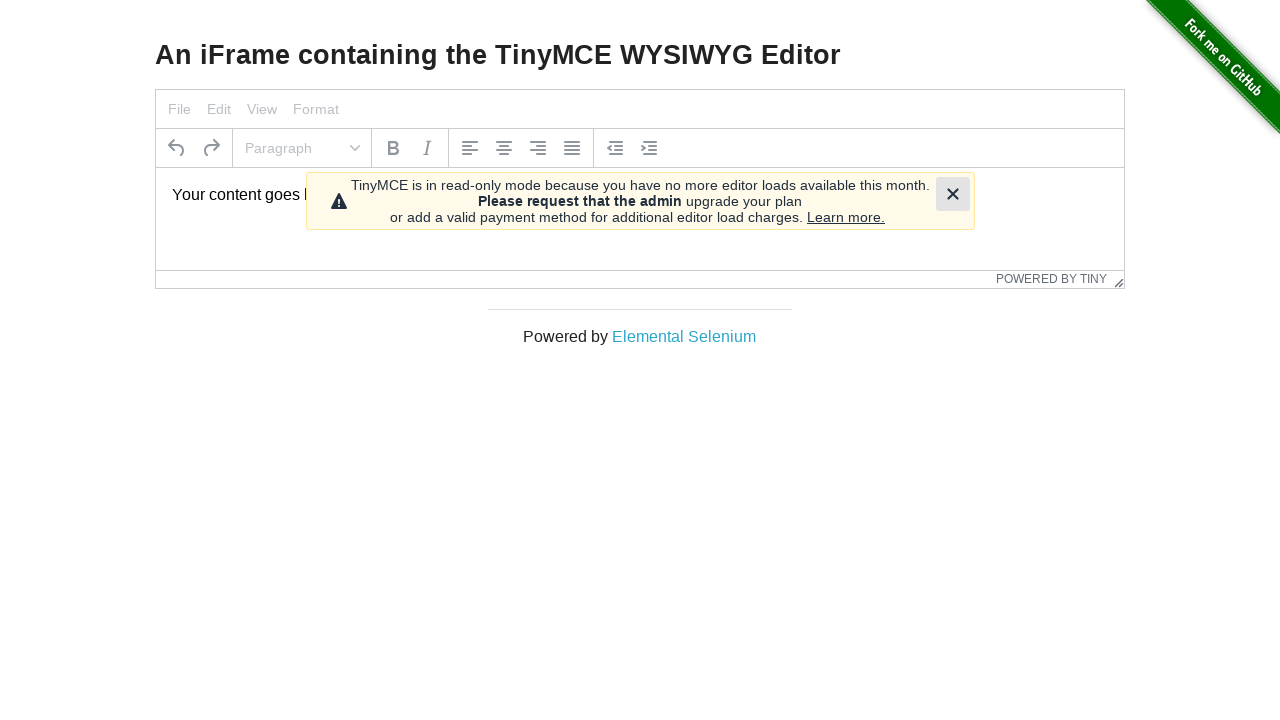

Counted total of 1 iframes on the page
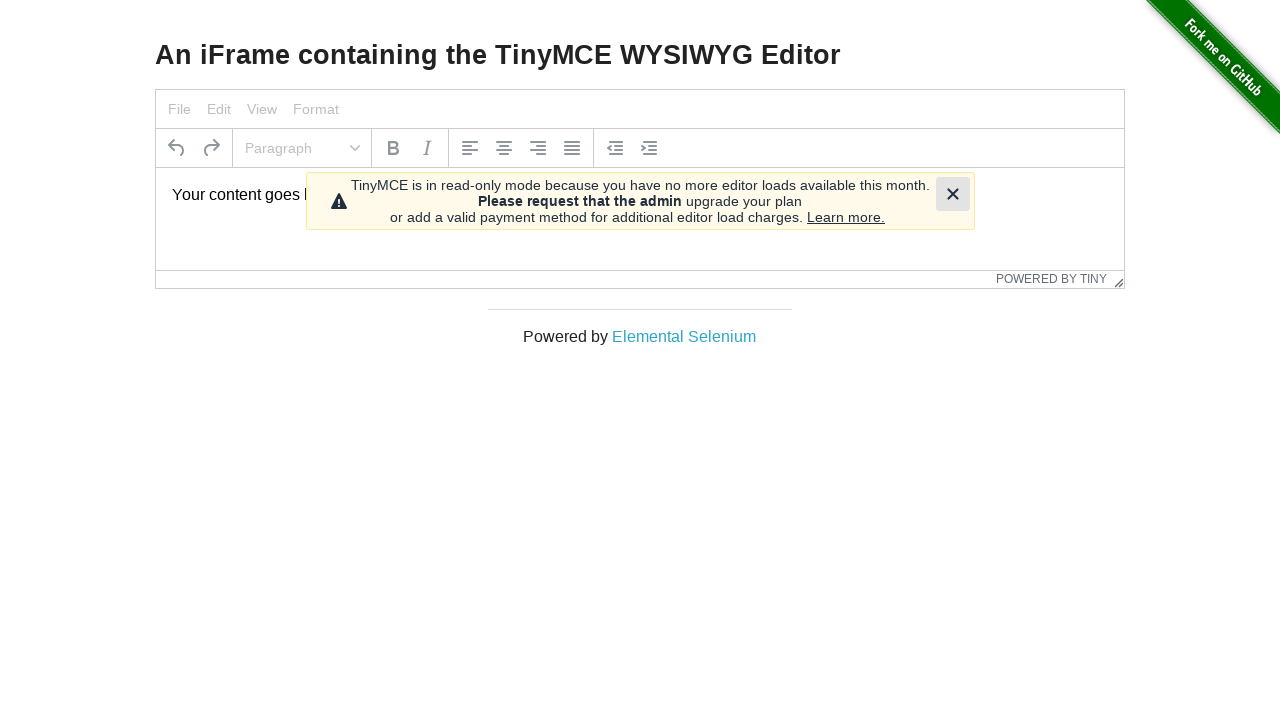

Switched to iframe 1
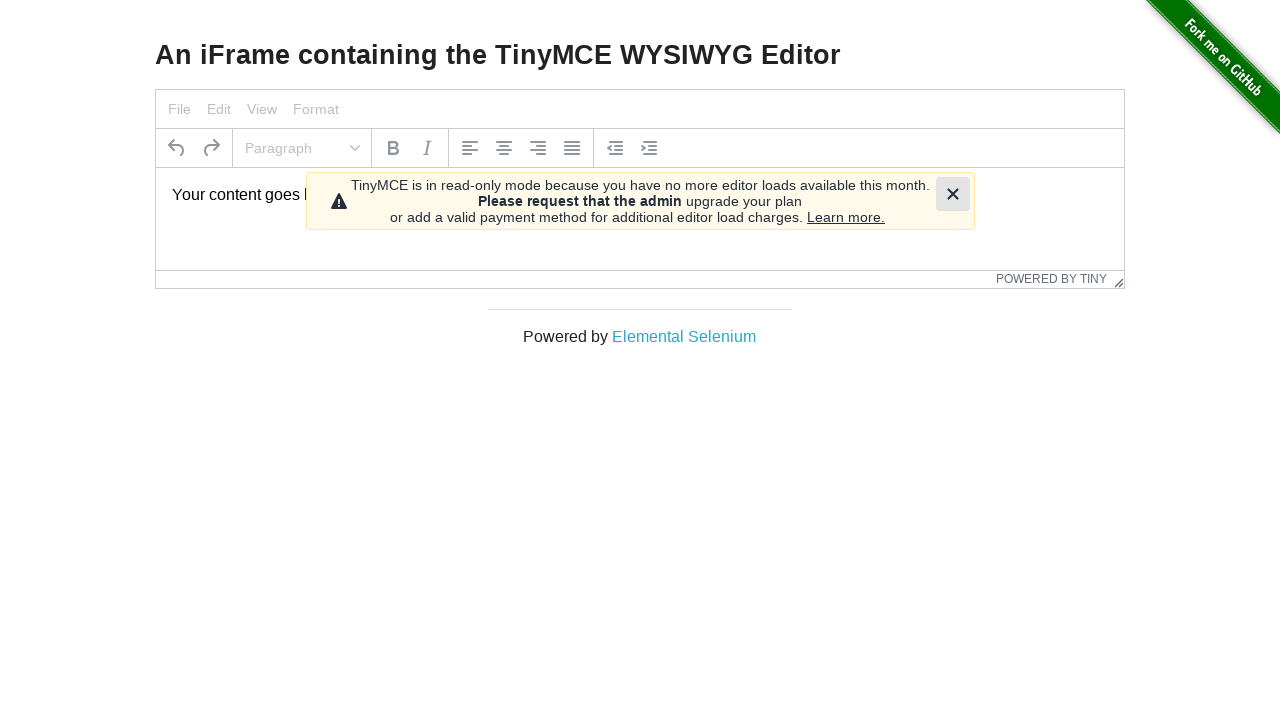

Read text content from iframe 1: Your content goes here.
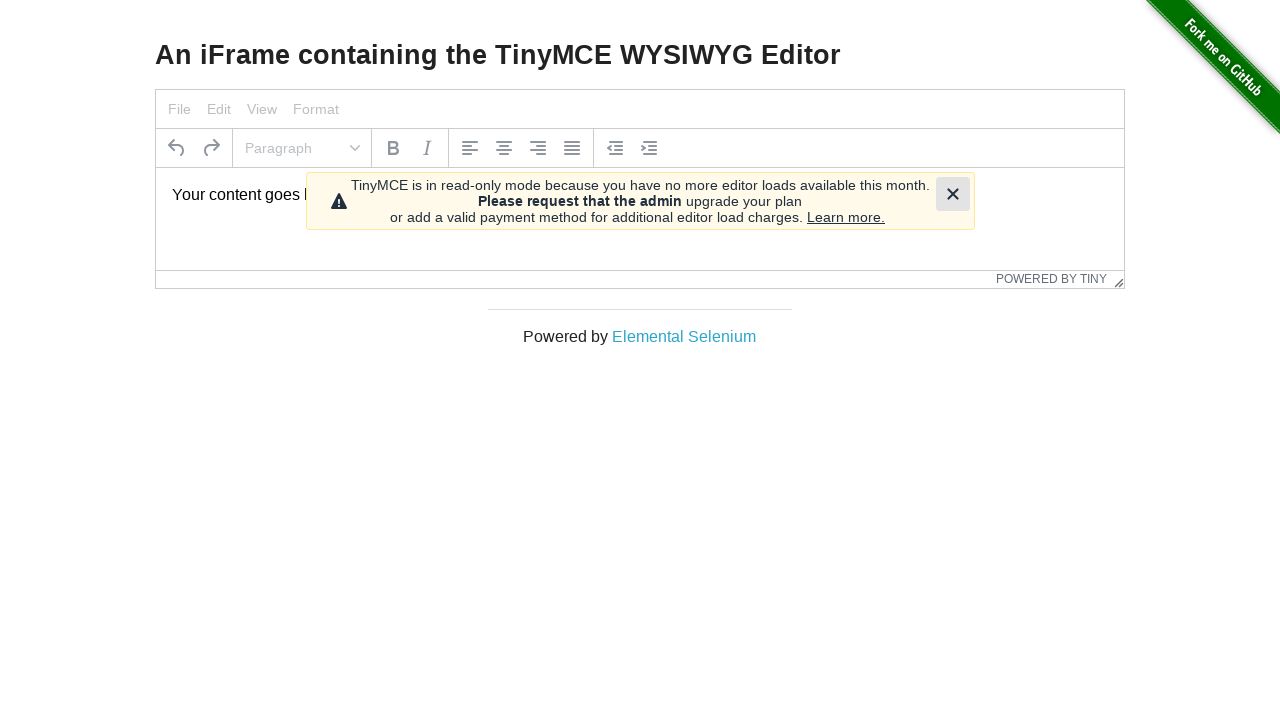

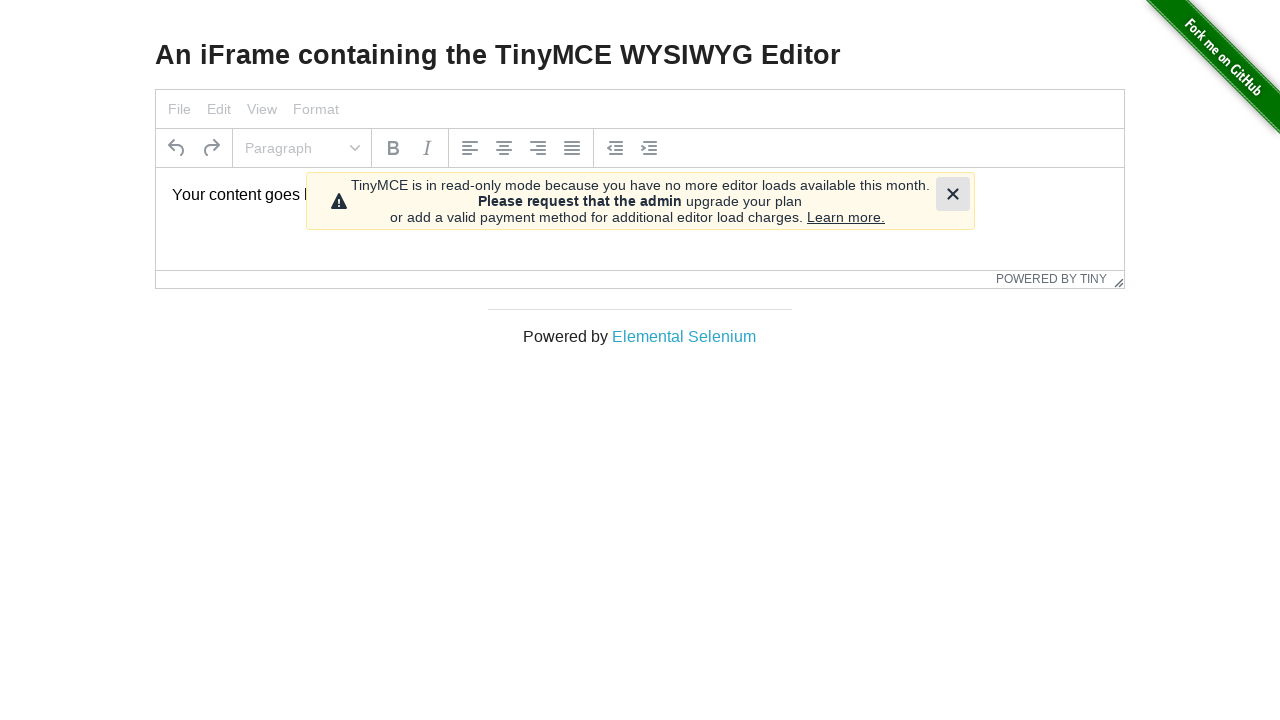